Tests JavaScript prompt dialog handling by navigating to W3Schools tryit editor, clicking a button to trigger a prompt, entering text into the prompt, and accepting it.

Starting URL: https://www.w3schools.com/jsref/tryit.asp?filename=tryjsref_prompt

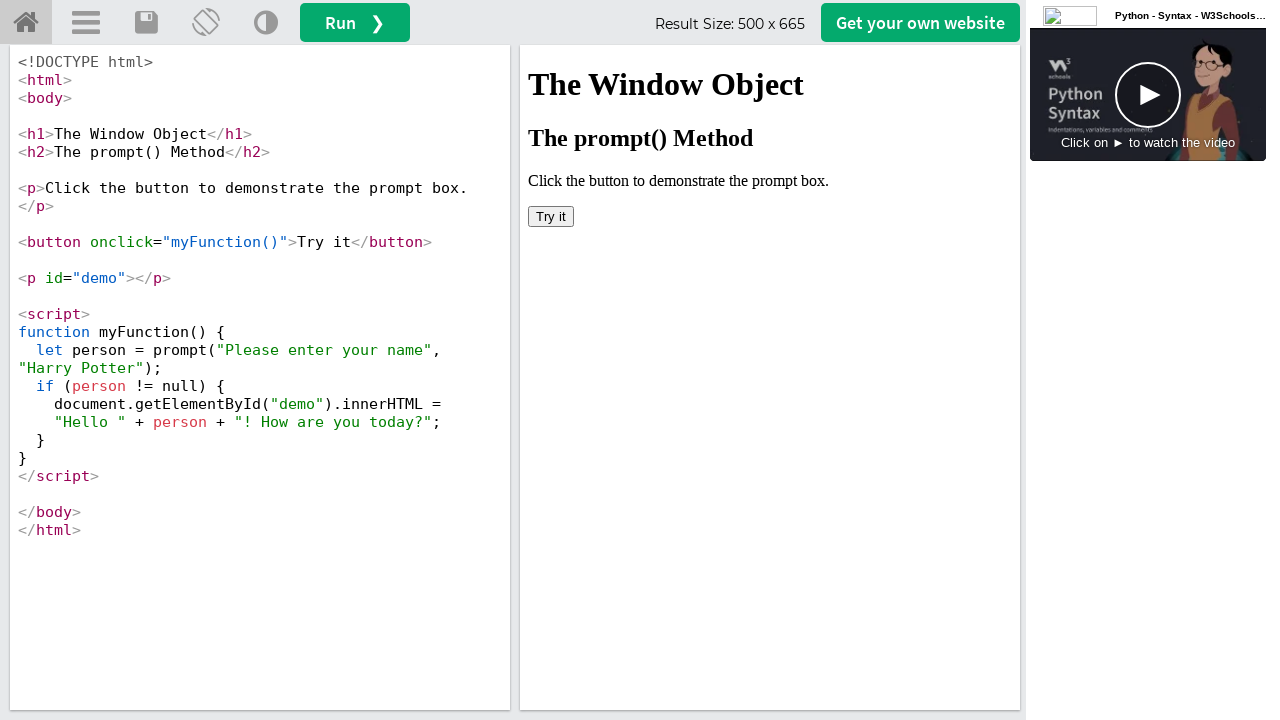

Located iframe containing the demo
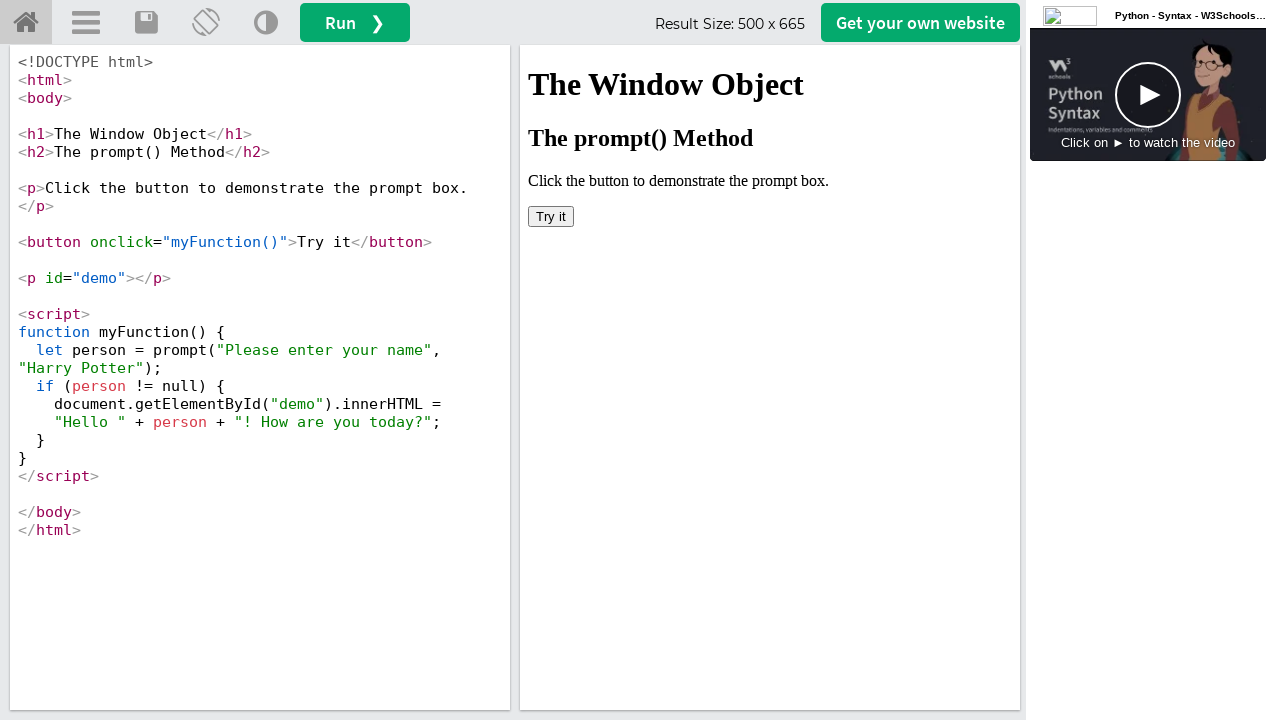

Clicked button to trigger prompt dialog at (551, 216) on #iframeResult >> internal:control=enter-frame >> xpath=/html/body/button
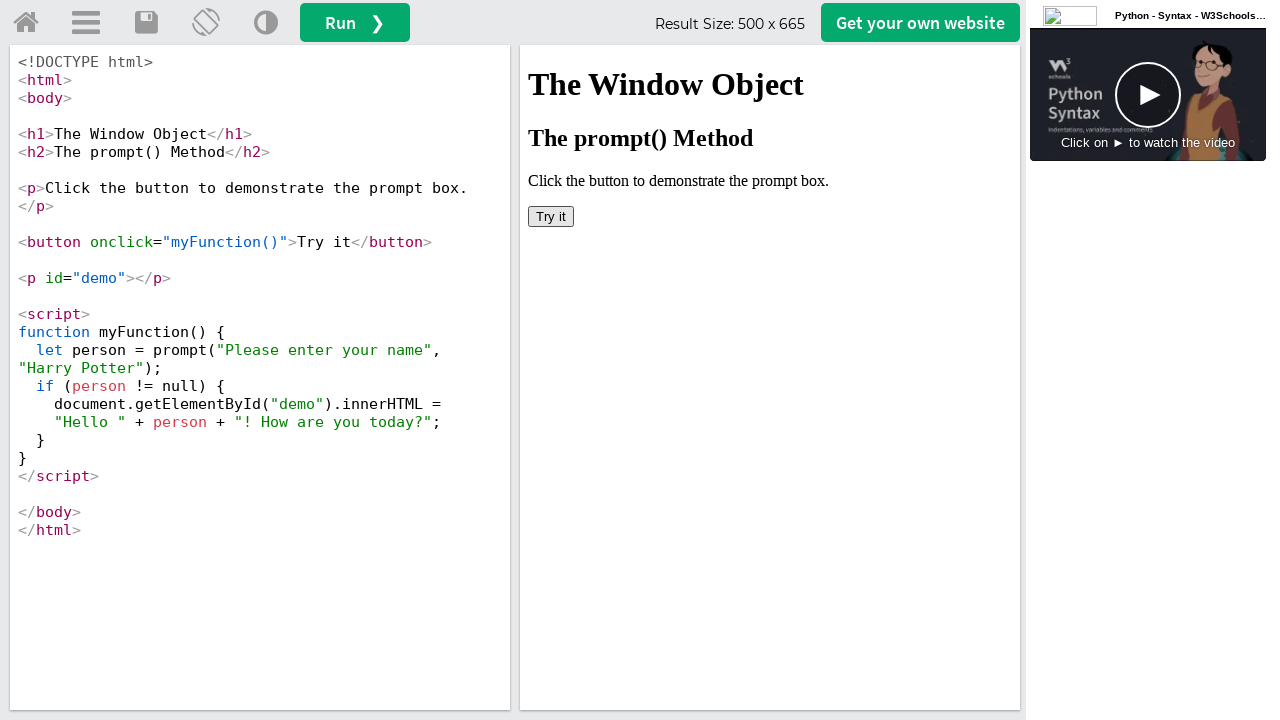

Set up dialog handler to accept prompt with 'My name is Sarah'
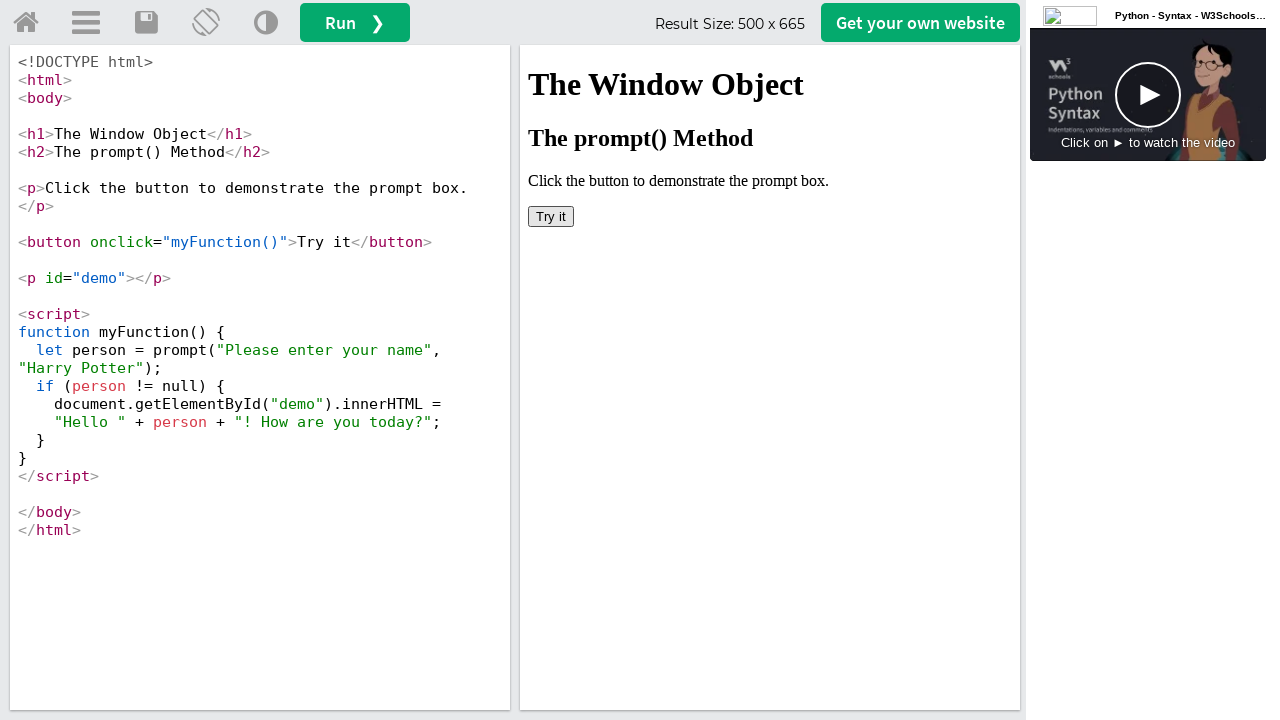

Clicked button again to trigger prompt with handler ready at (551, 216) on #iframeResult >> internal:control=enter-frame >> xpath=/html/body/button
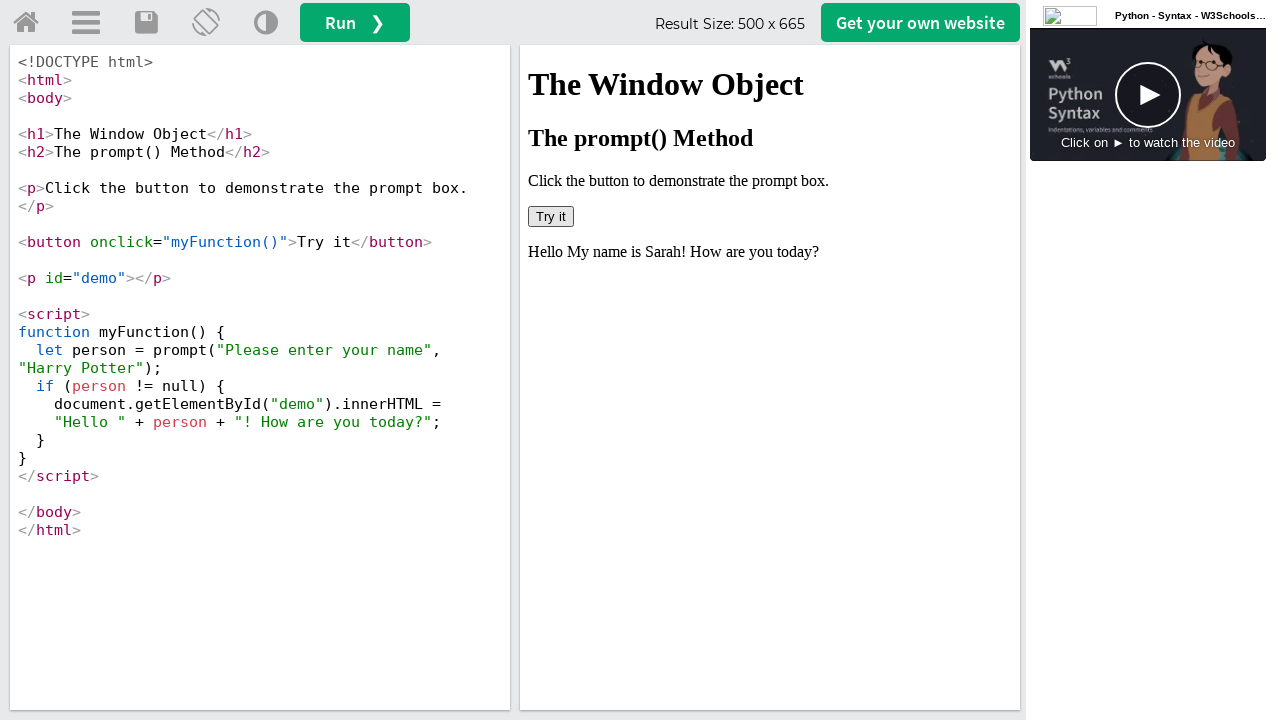

Waited 2 seconds for dialog to be processed
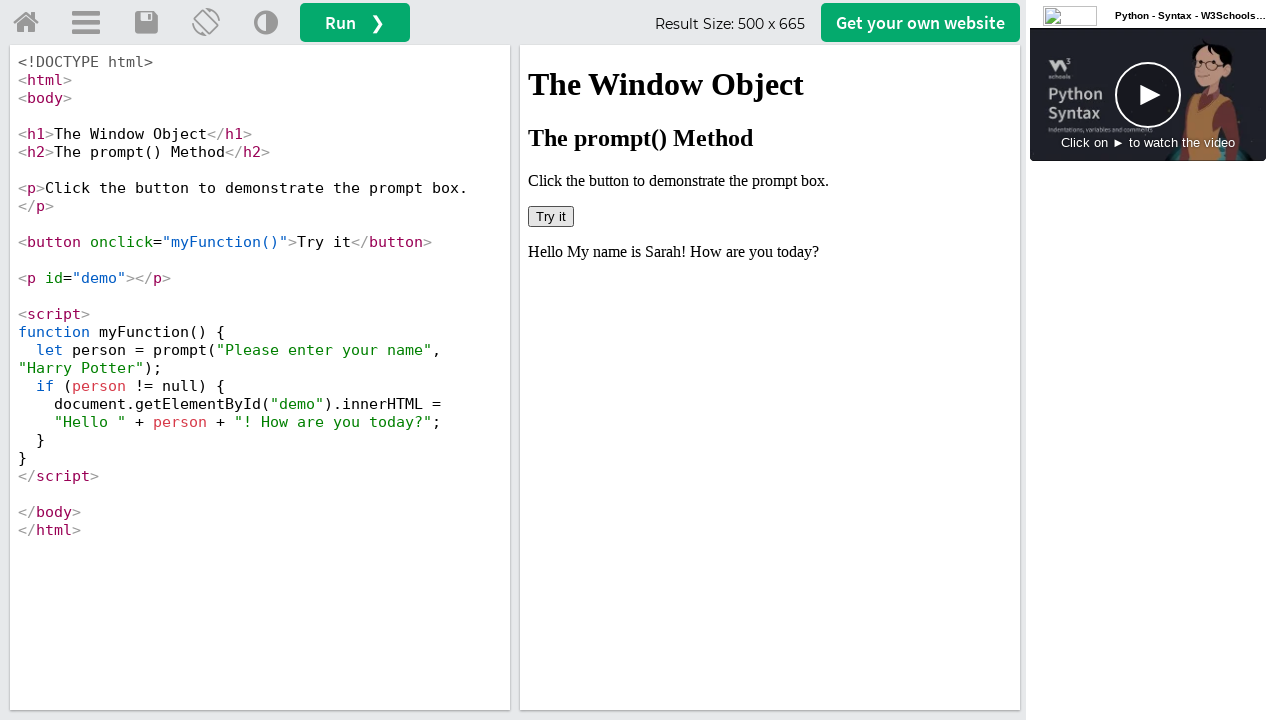

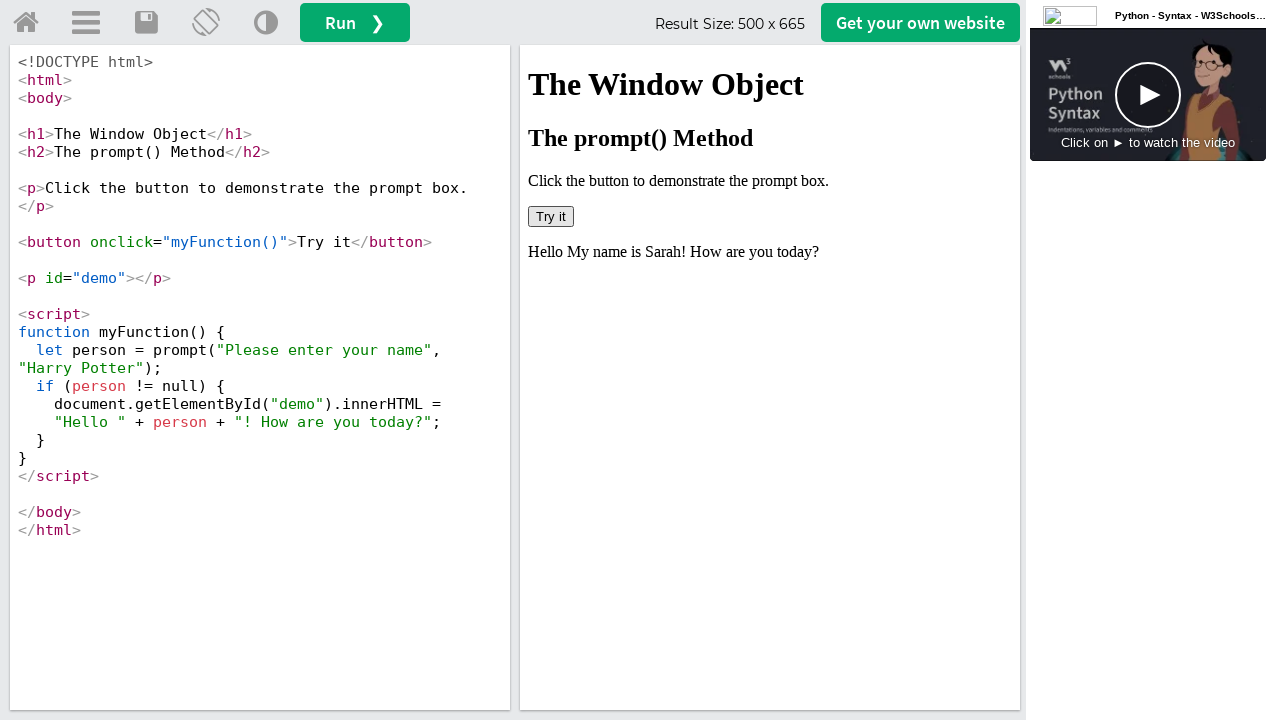